Tests window switching functionality by navigating to the SwitchTo > Windows section, clicking a button to open a new window, and switching between browser windows.

Starting URL: https://demo.automationtesting.in/Index.html

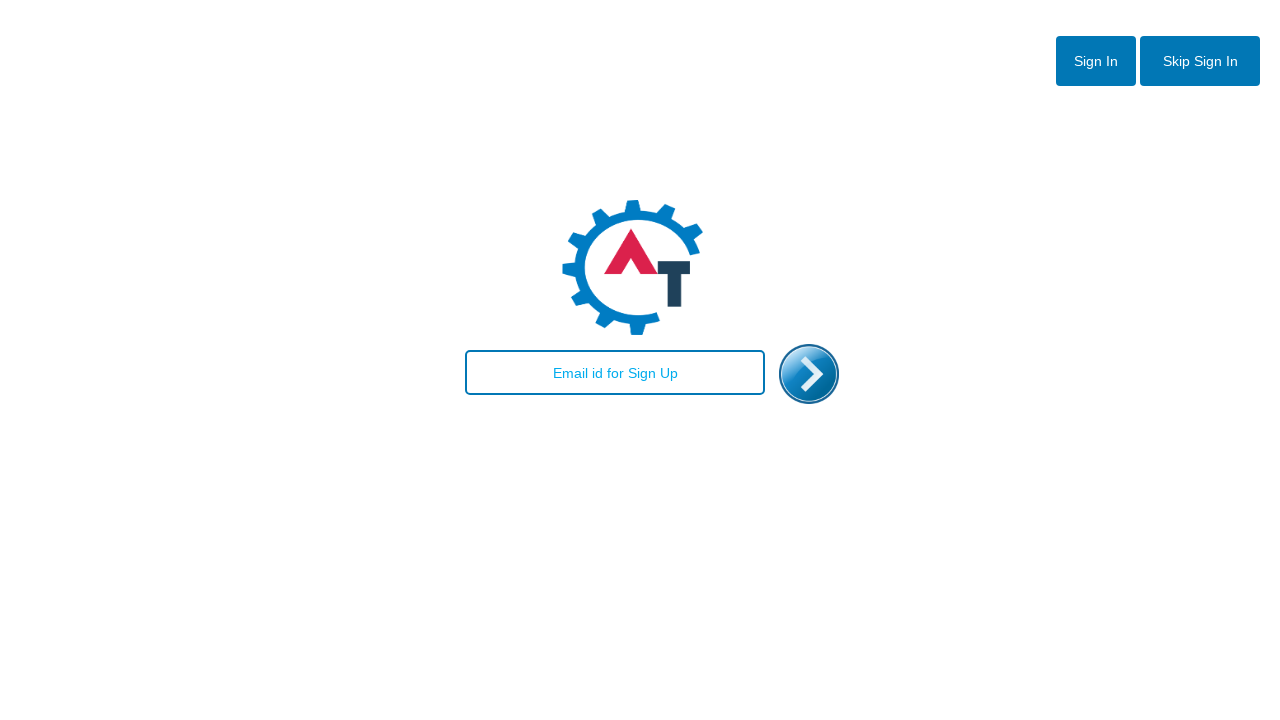

Clicked skip button at (1200, 61) on xpath=//button[@id='btn2']
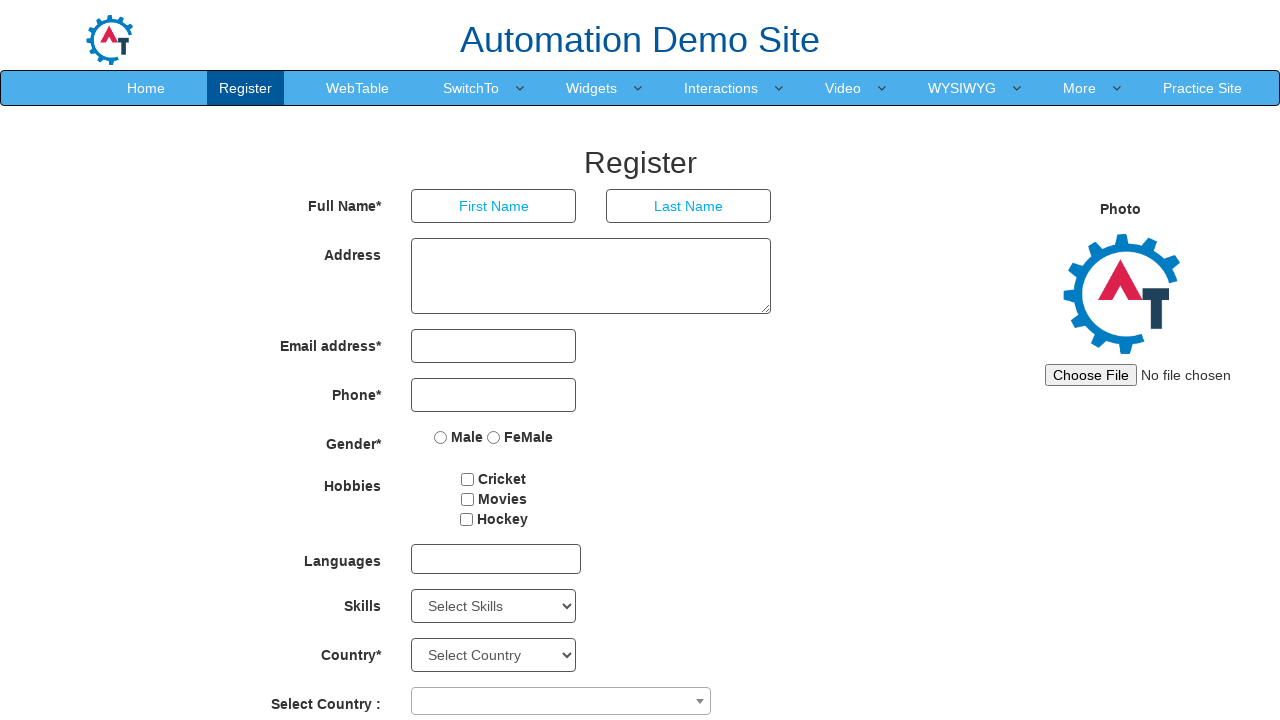

Clicked SwitchTo dropdown menu at (471, 88) on xpath=//a[text()='SwitchTo']
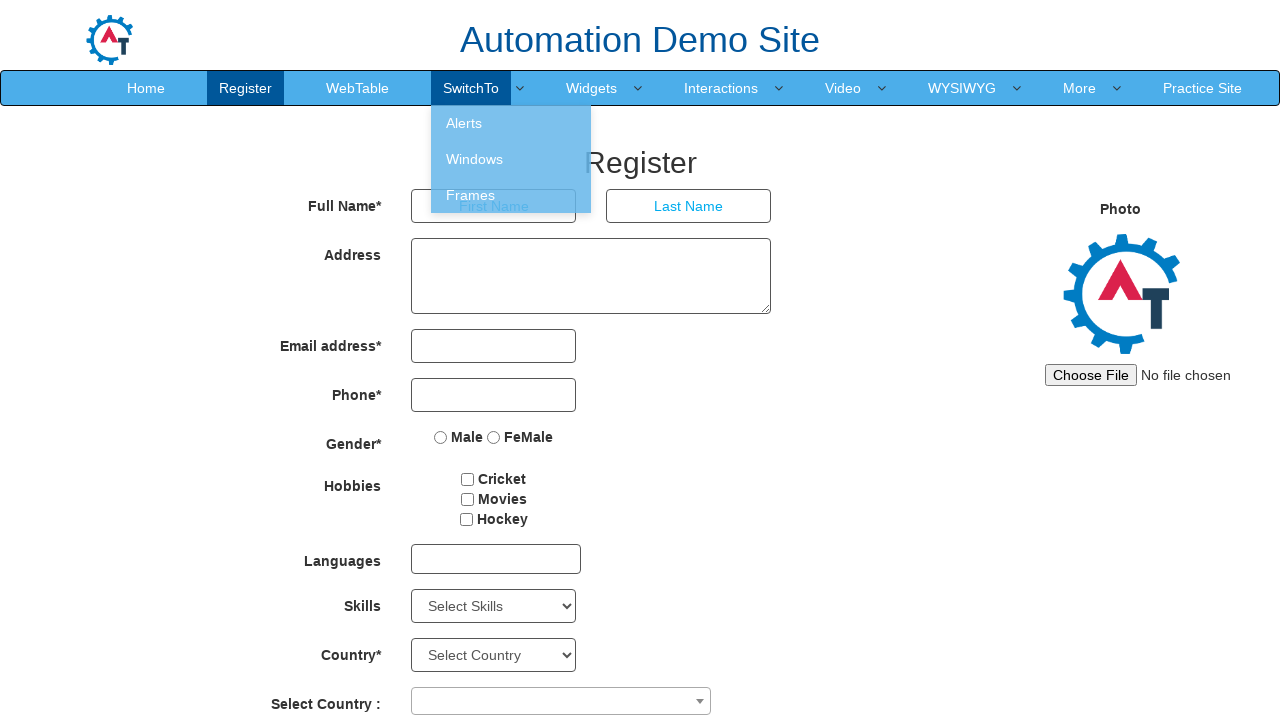

Clicked Windows option from SwitchTo menu at (511, 159) on xpath=//a[text()='Windows']
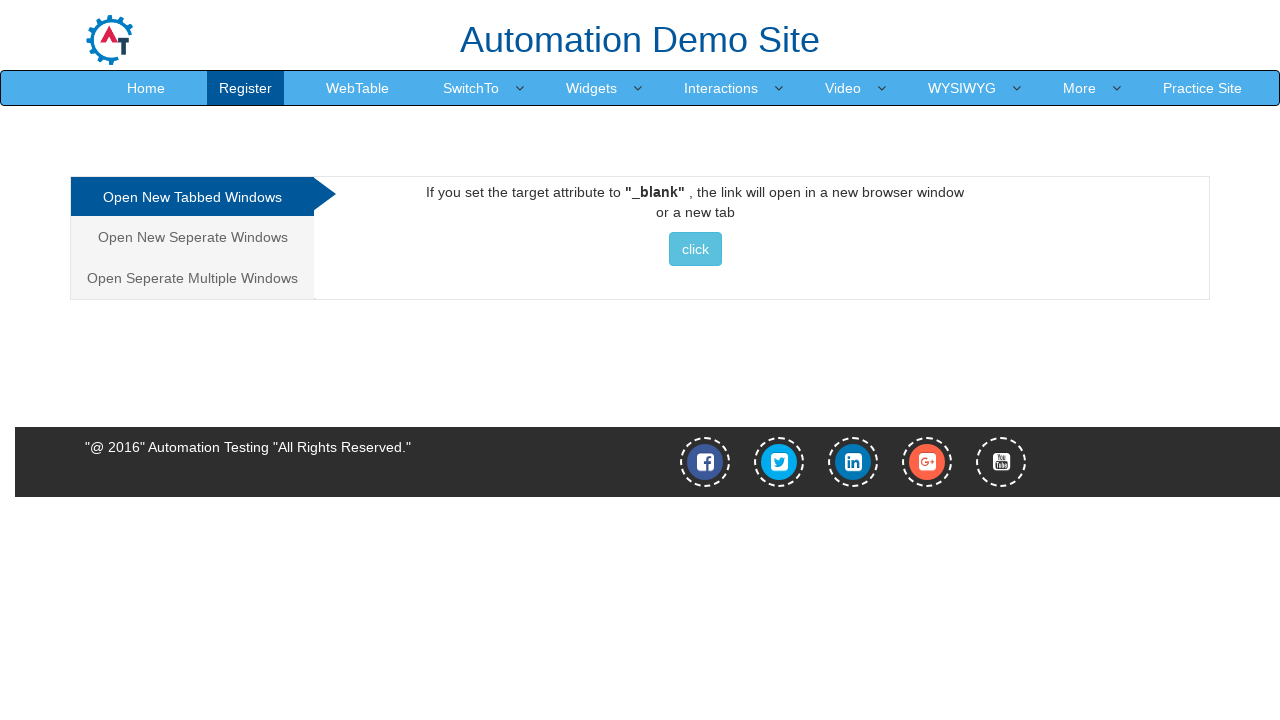

Button to open new window became visible
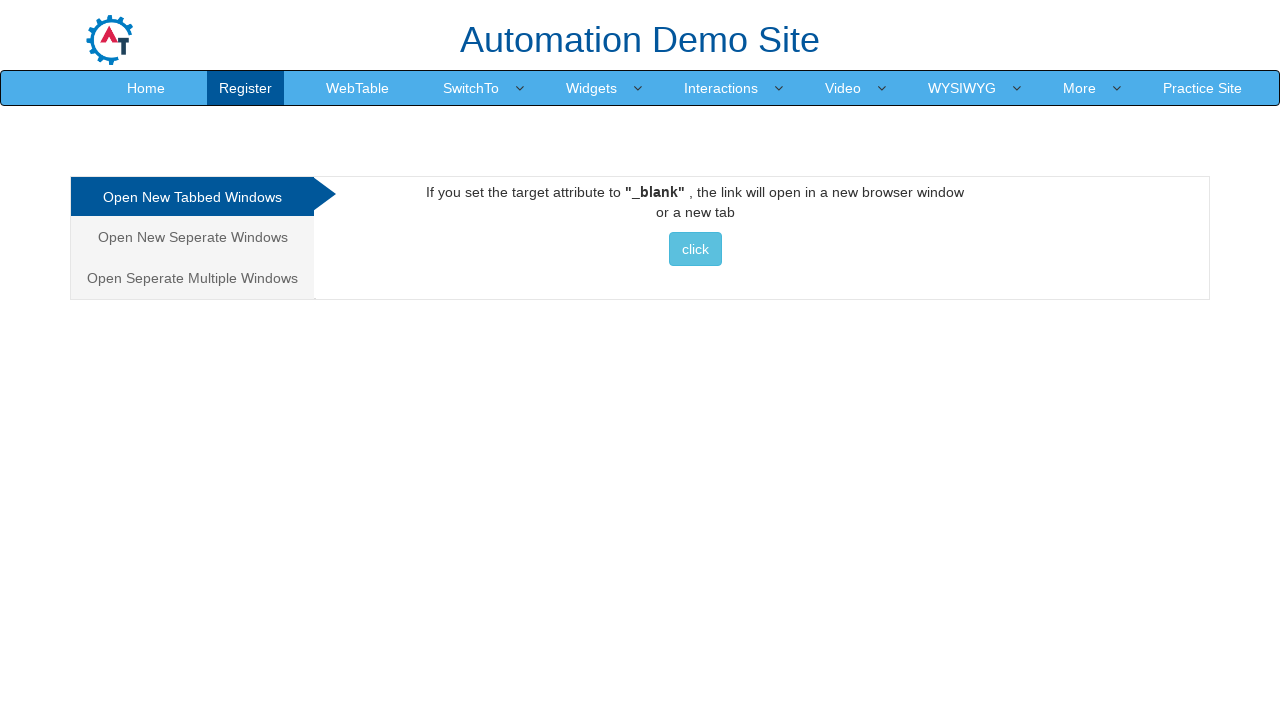

Clicked button to open new window at (695, 249) on xpath=//button[text()='    click   ']
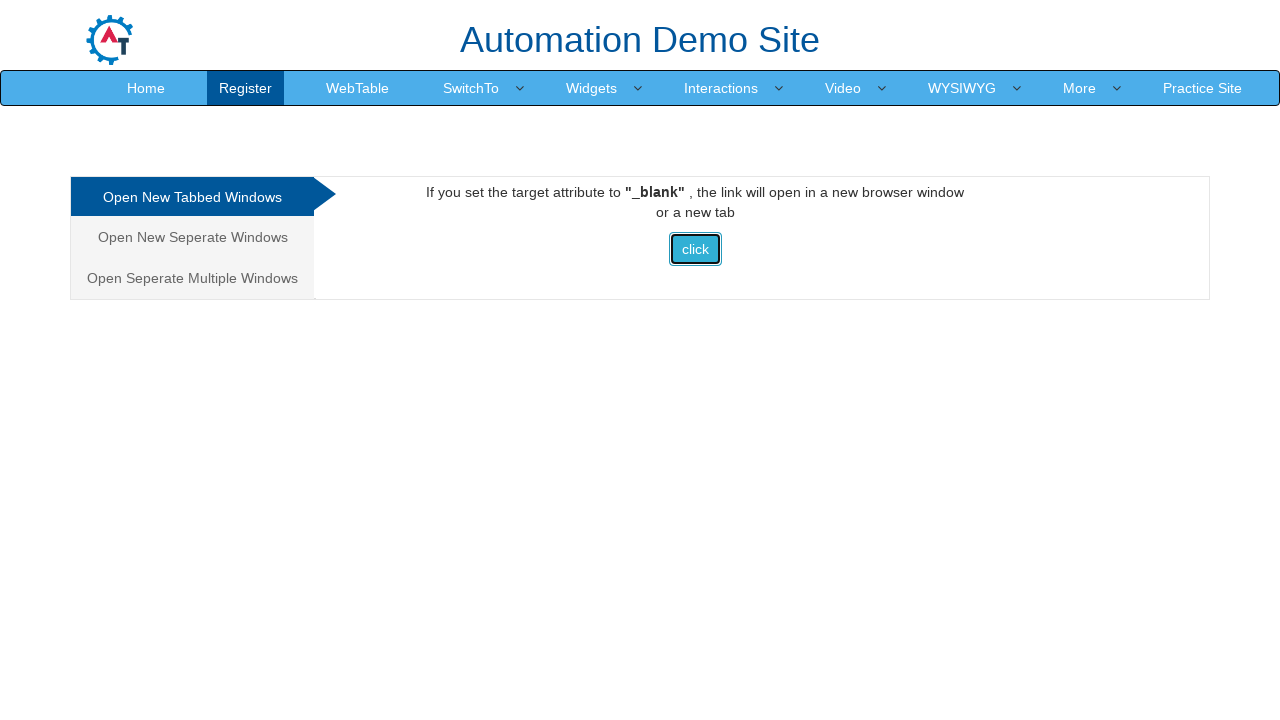

New window opened and captured
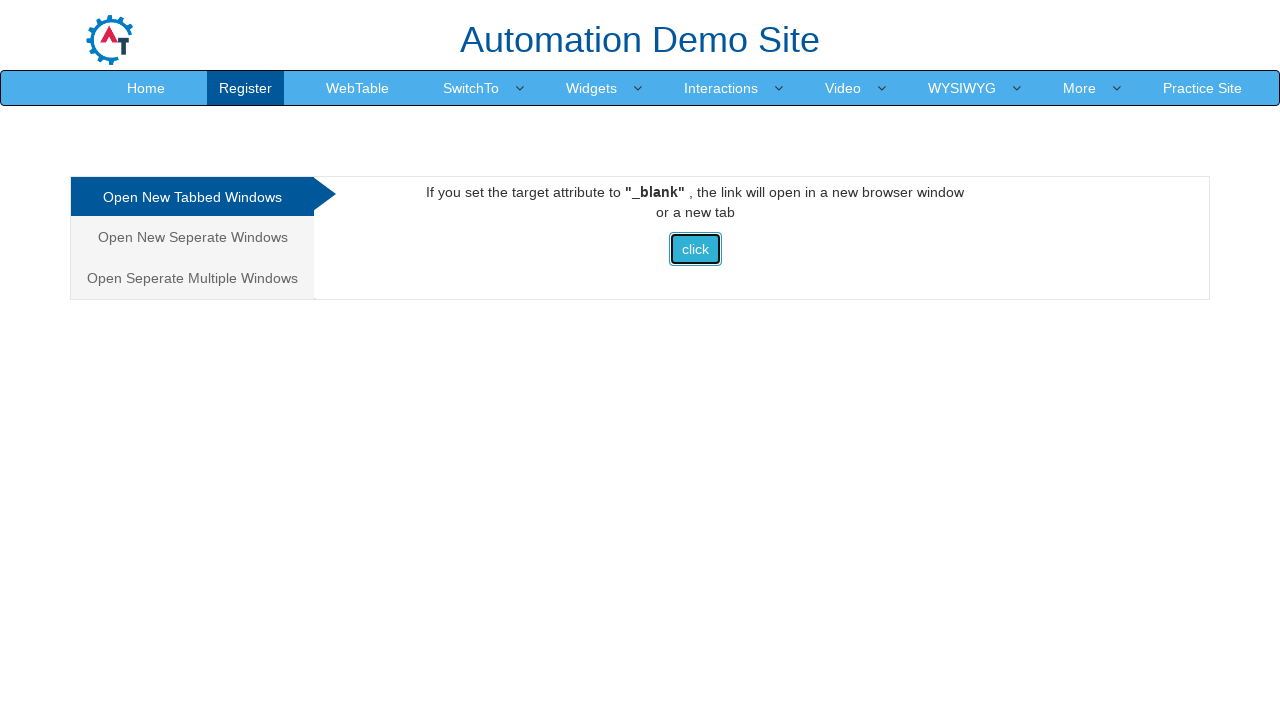

New window finished loading
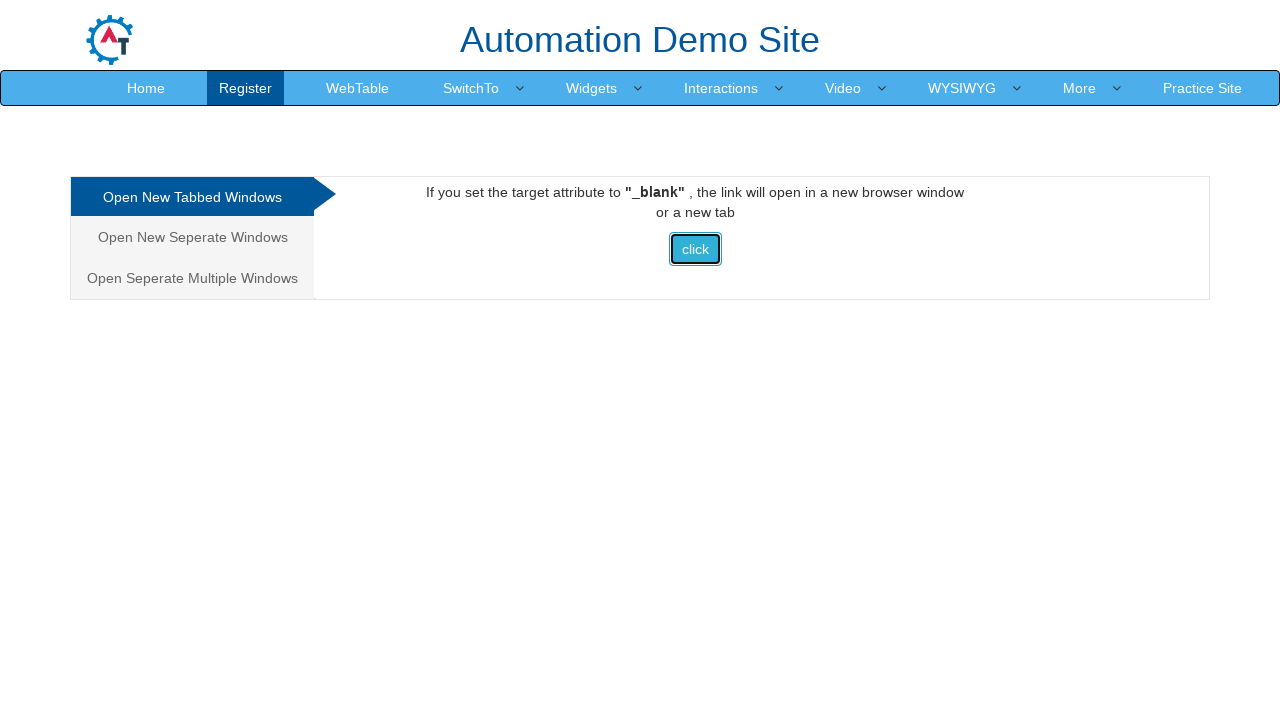

Switched back to original window
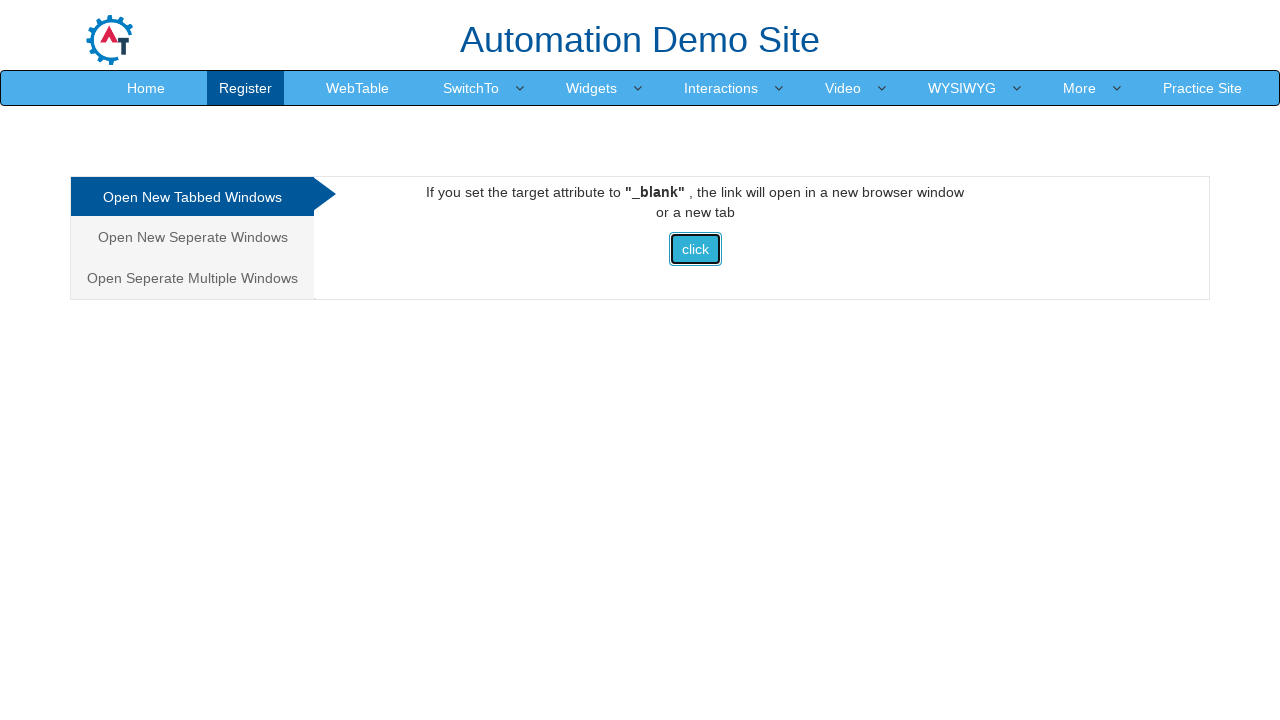

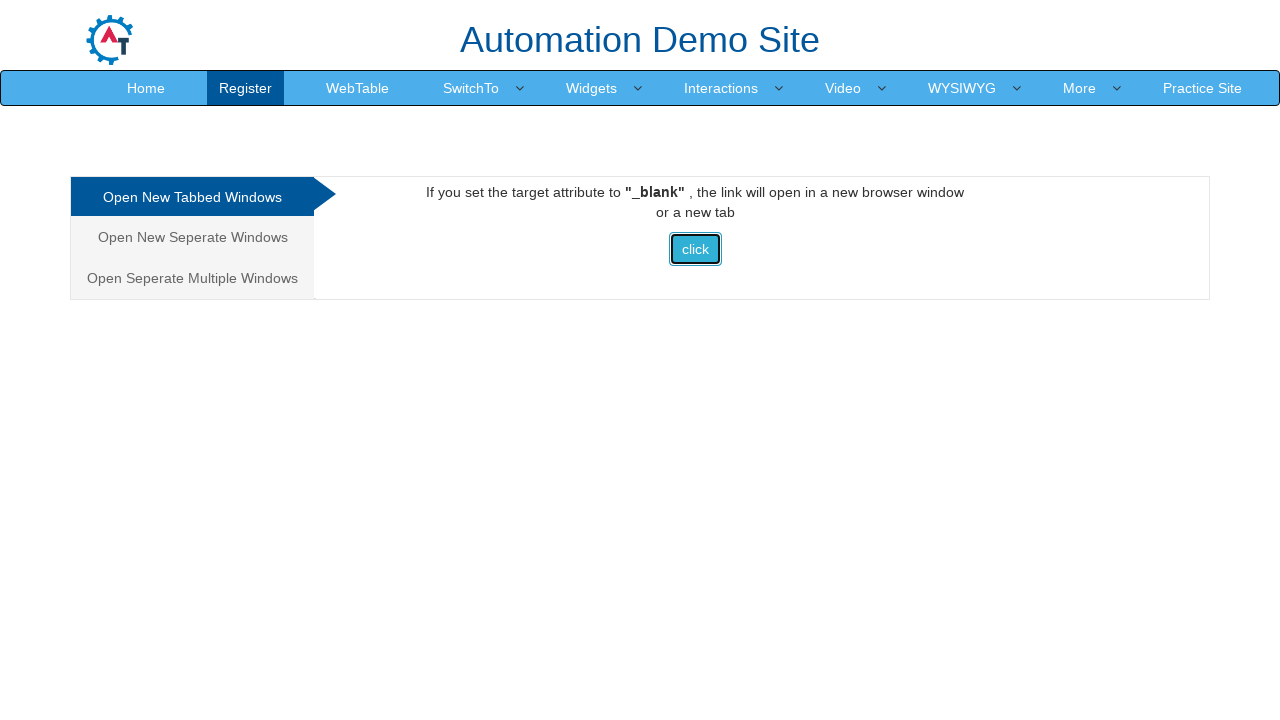